Clicks a button to set a cookie, then clears all cookies and verifies they were removed

Starting URL: https://example.cypress.io/commands/cookies

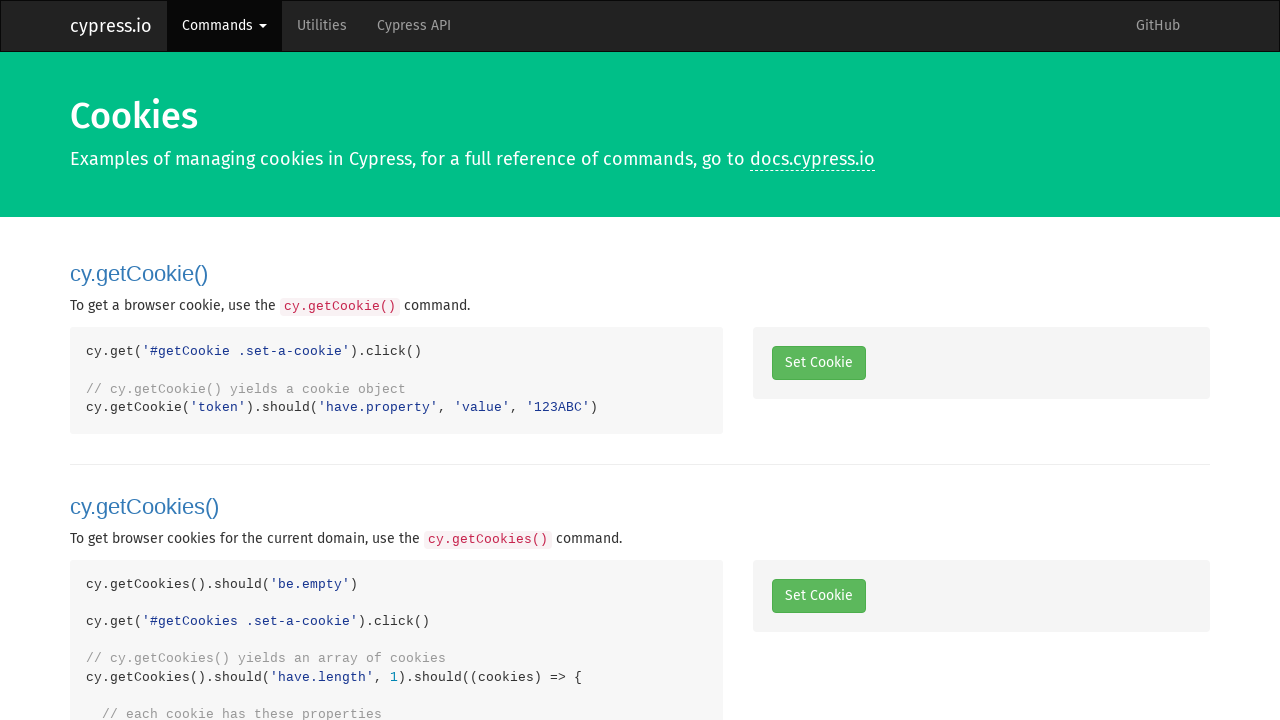

Retrieved initial cookies - verifying none exist
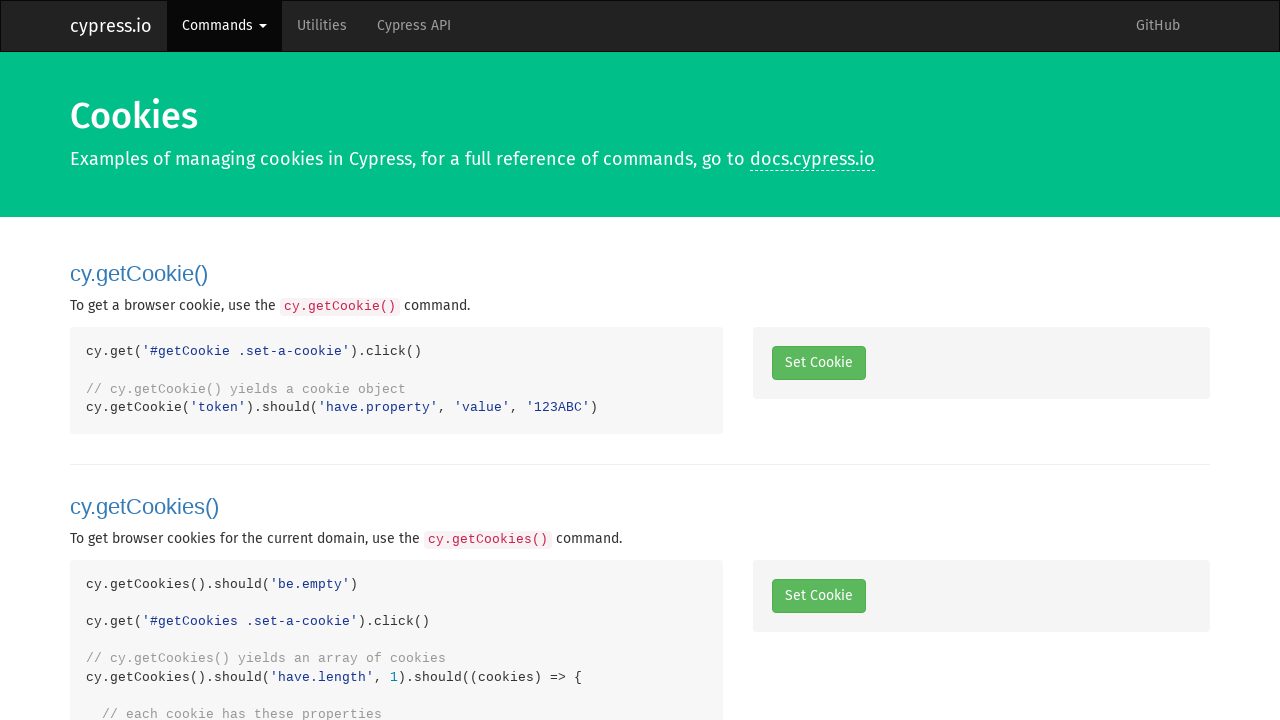

Asserted no cookies present initially
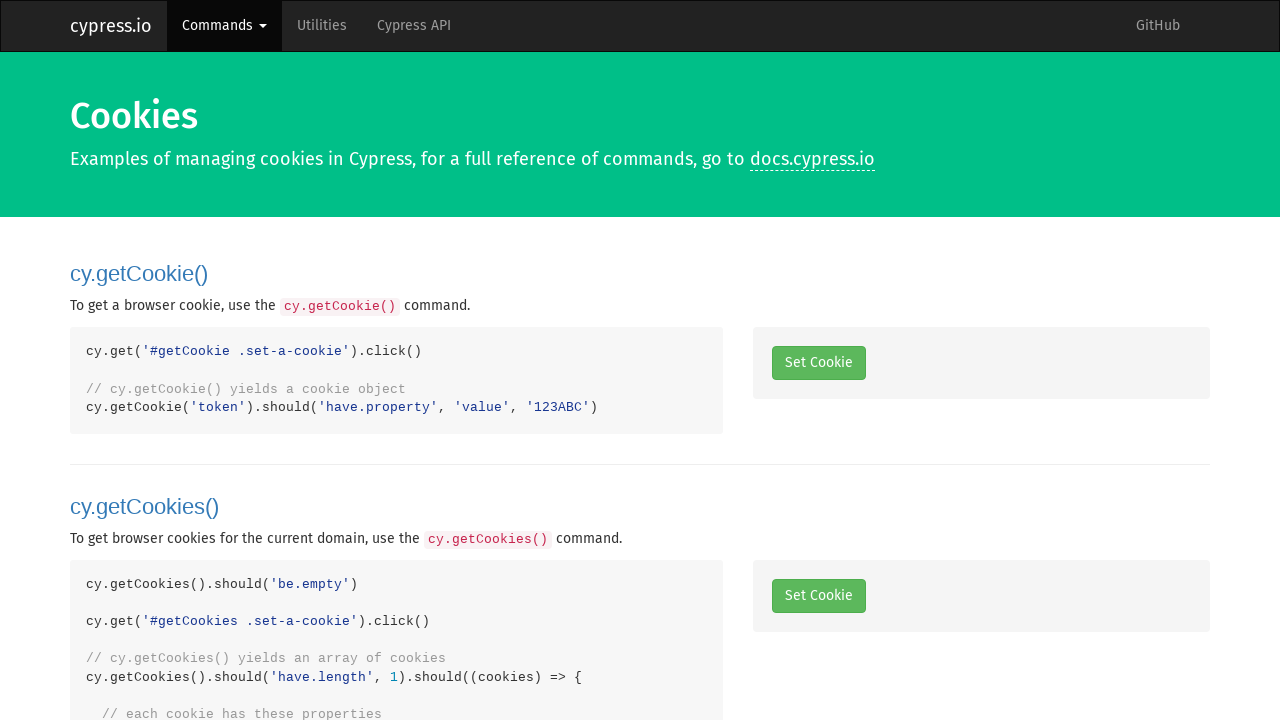

Clicked button to set a cookie at (818, 360) on #clearCookies .set-a-cookie
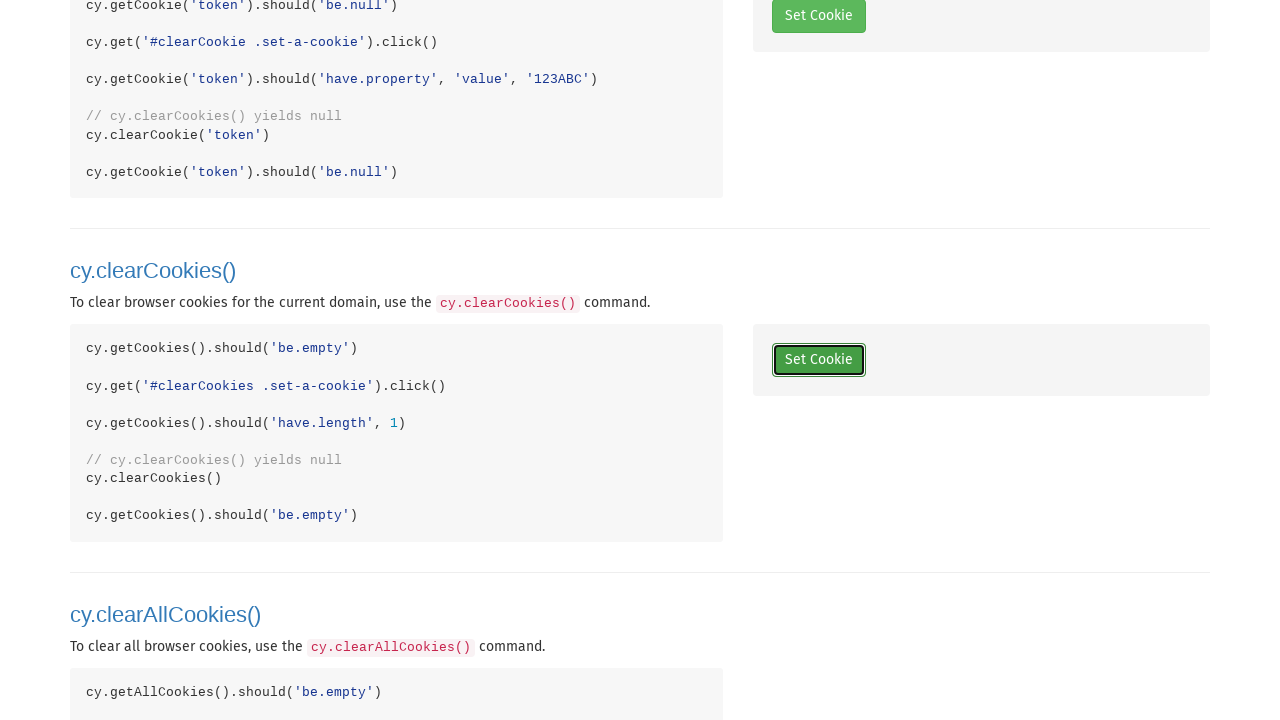

Retrieved cookies after setting - verifying 1 cookie exists
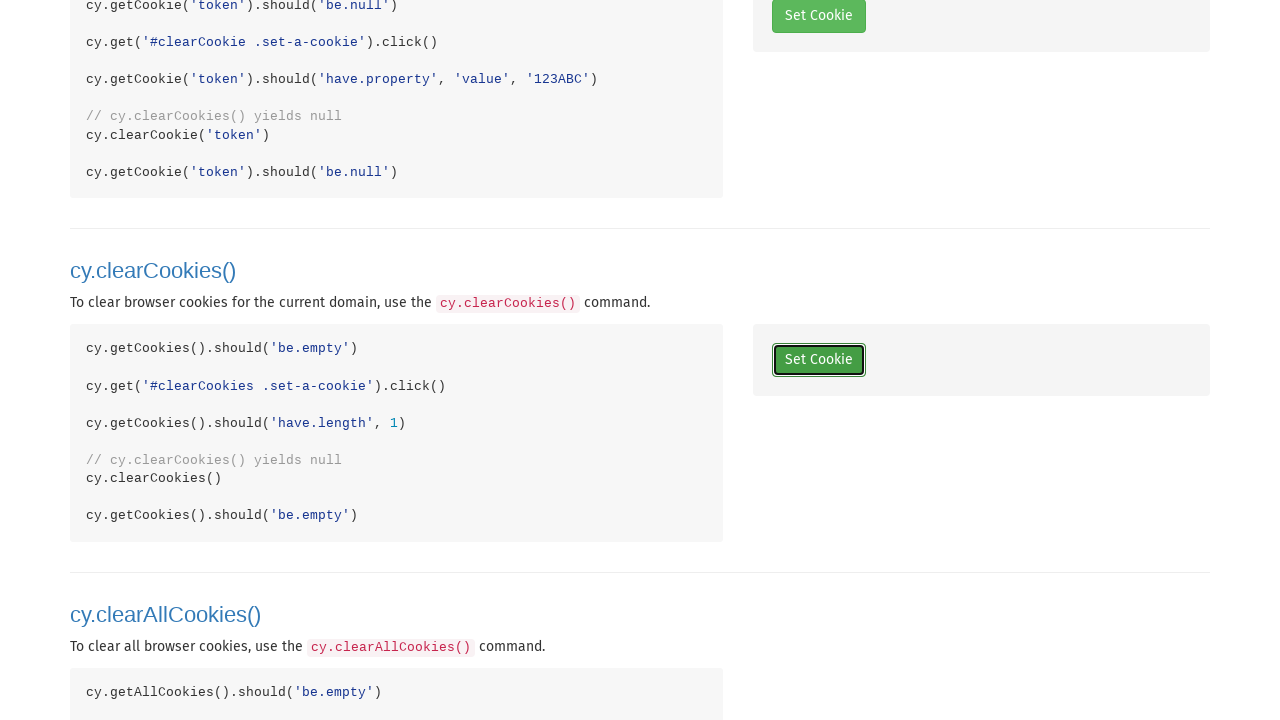

Asserted 1 cookie was set successfully
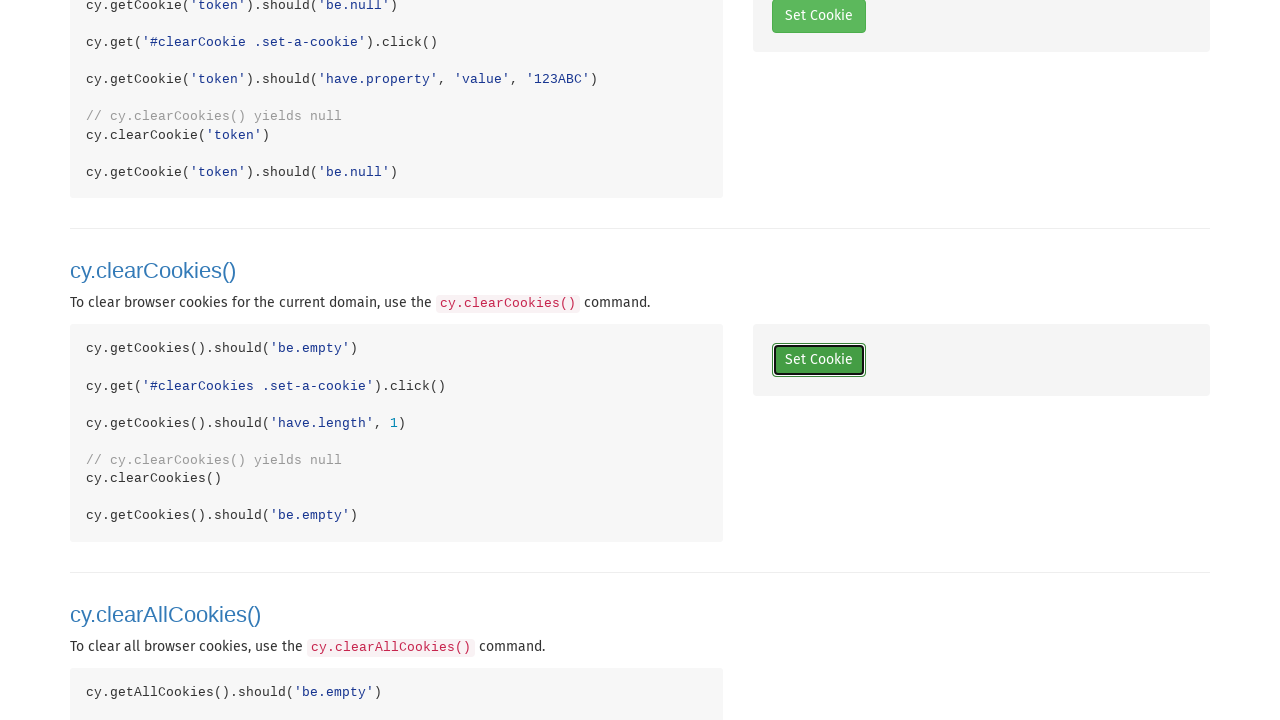

Cleared all cookies from the context
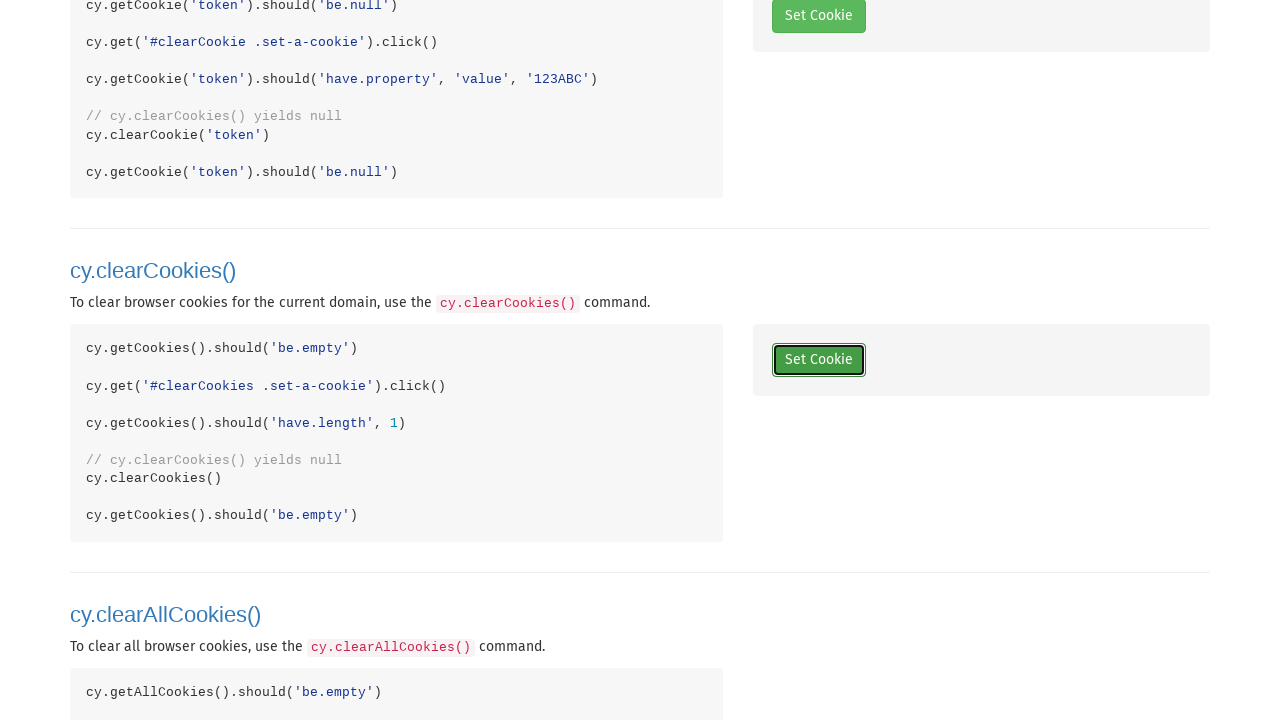

Retrieved cookies after clearing - verifying all removed
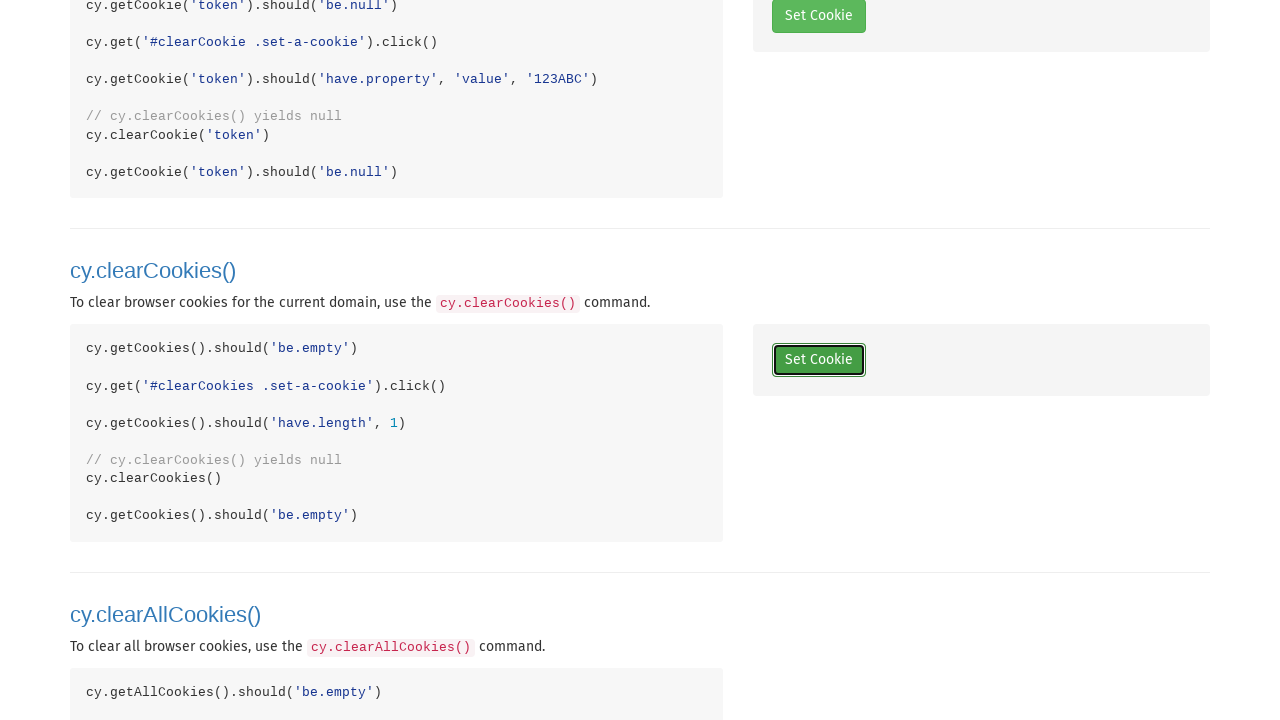

Asserted all cookies were successfully cleared
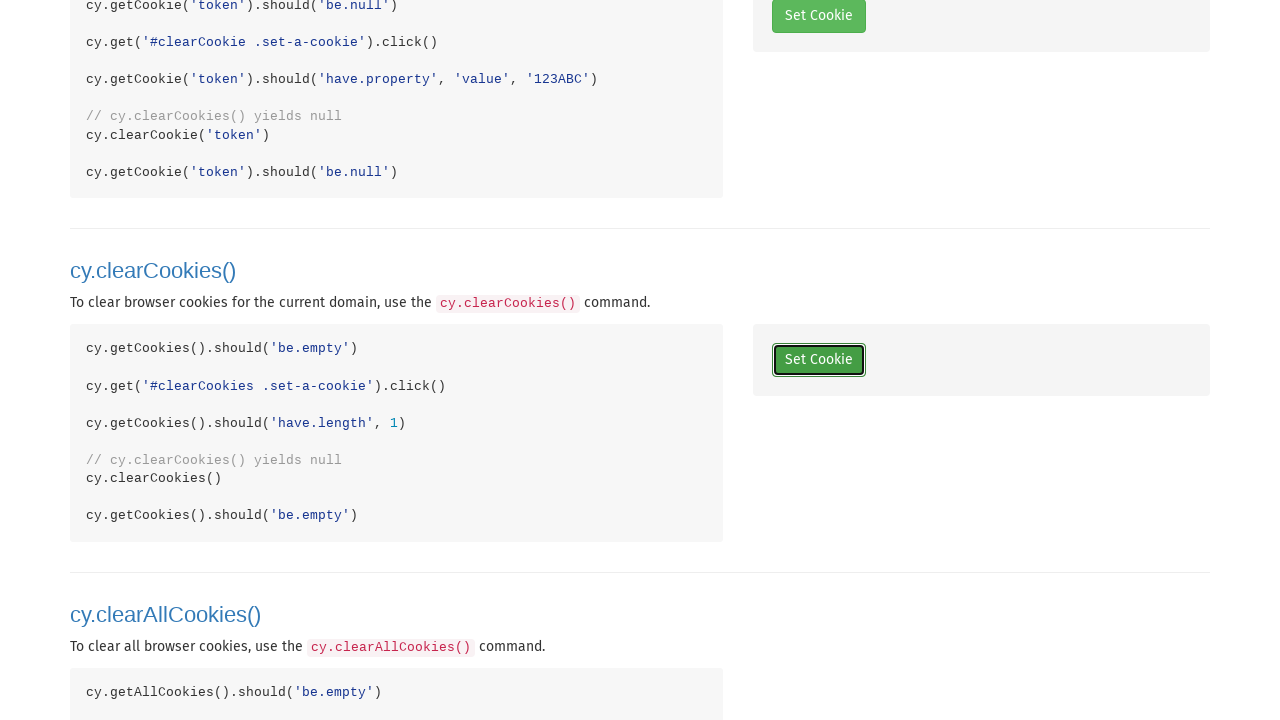

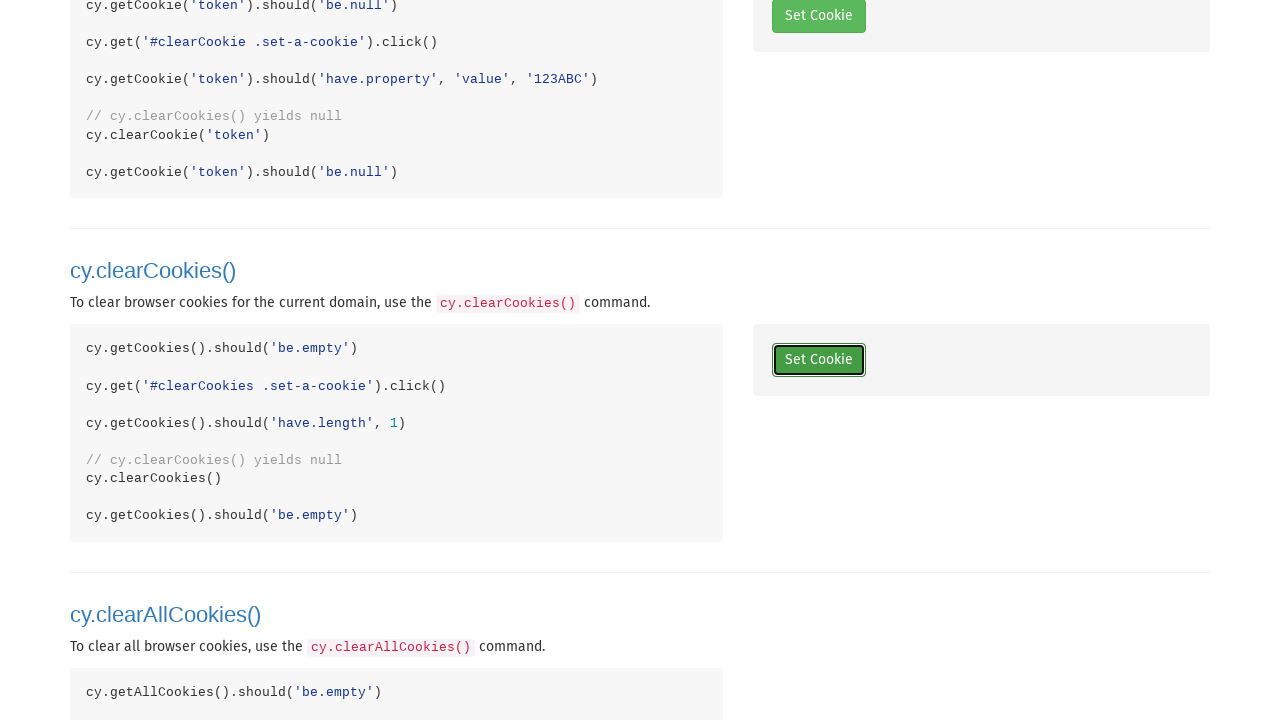